Tests scrolling the page by a specific pixel amount using JavaScript

Starting URL: http://v.sogou.com/

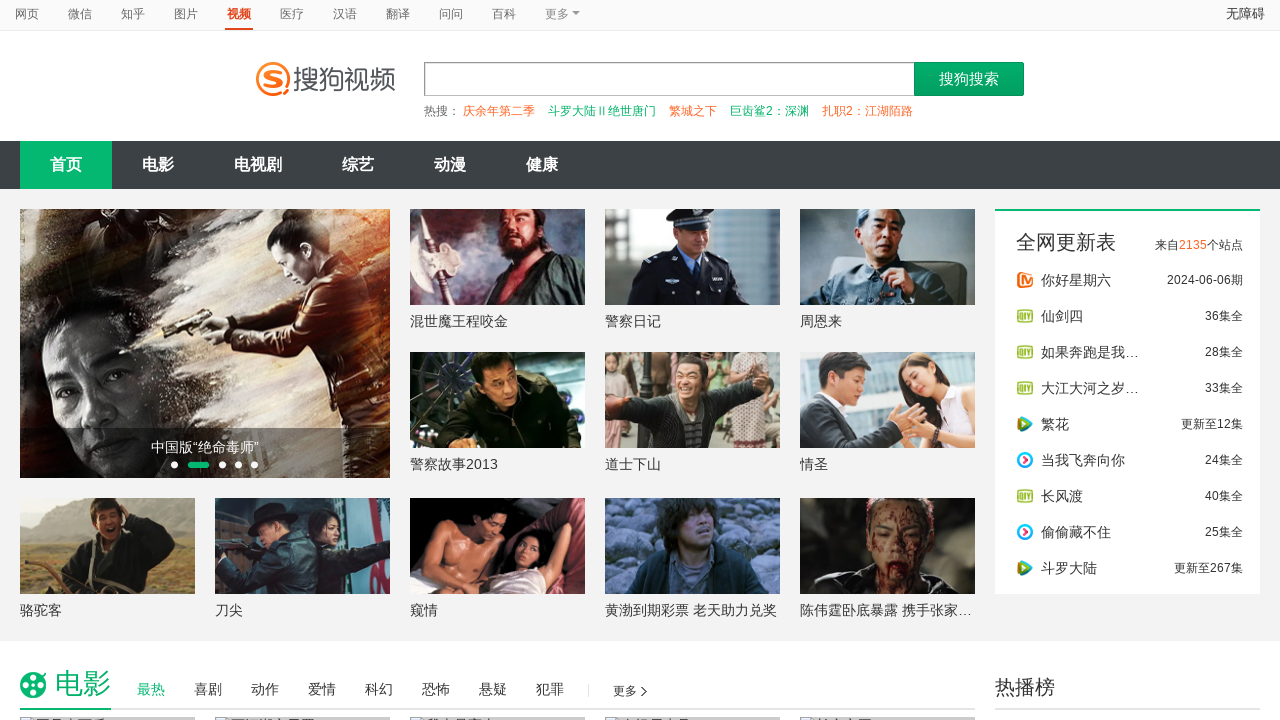

Scrolled page by 8 pixels horizontally and 800 pixels vertically using JavaScript
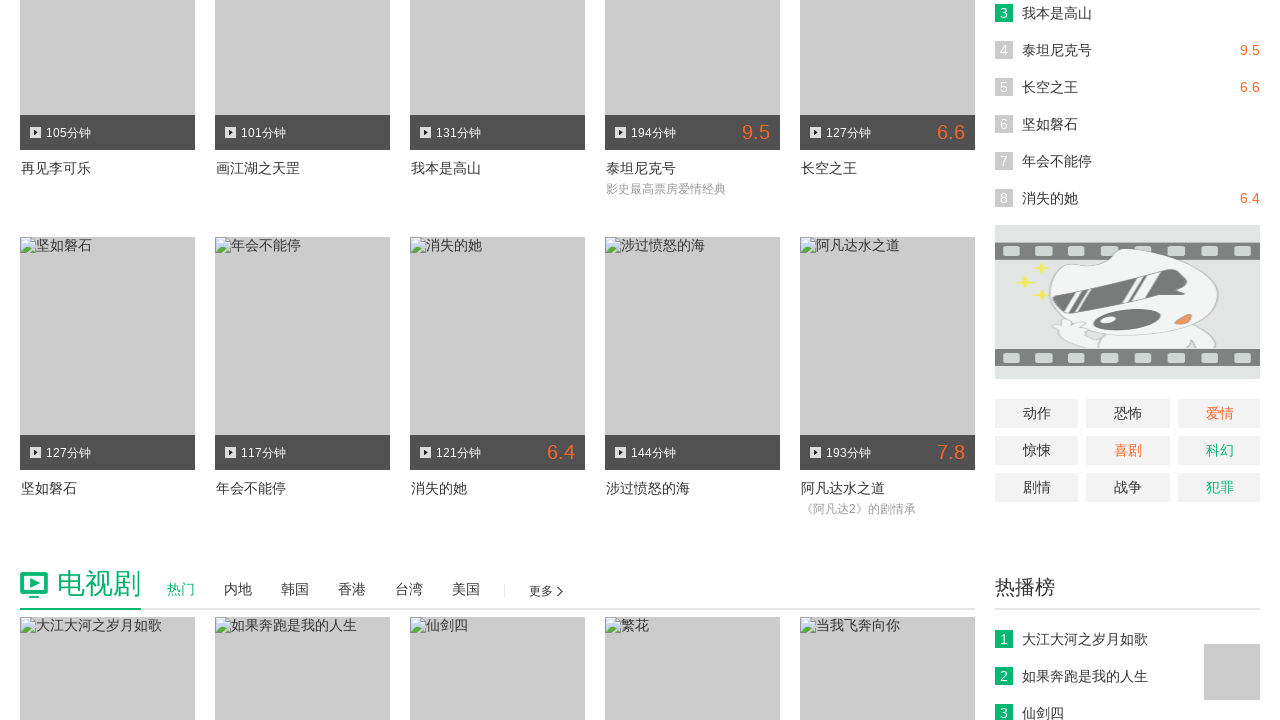

Waited 3000ms for scroll effect to complete
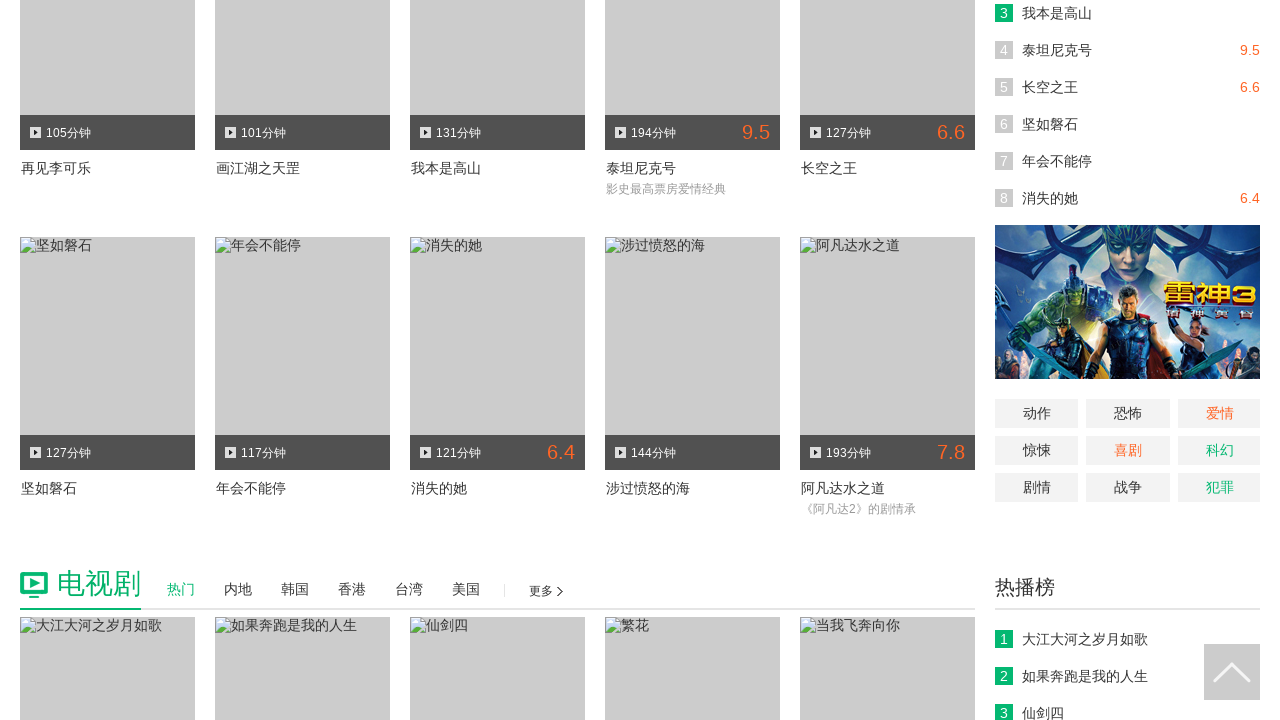

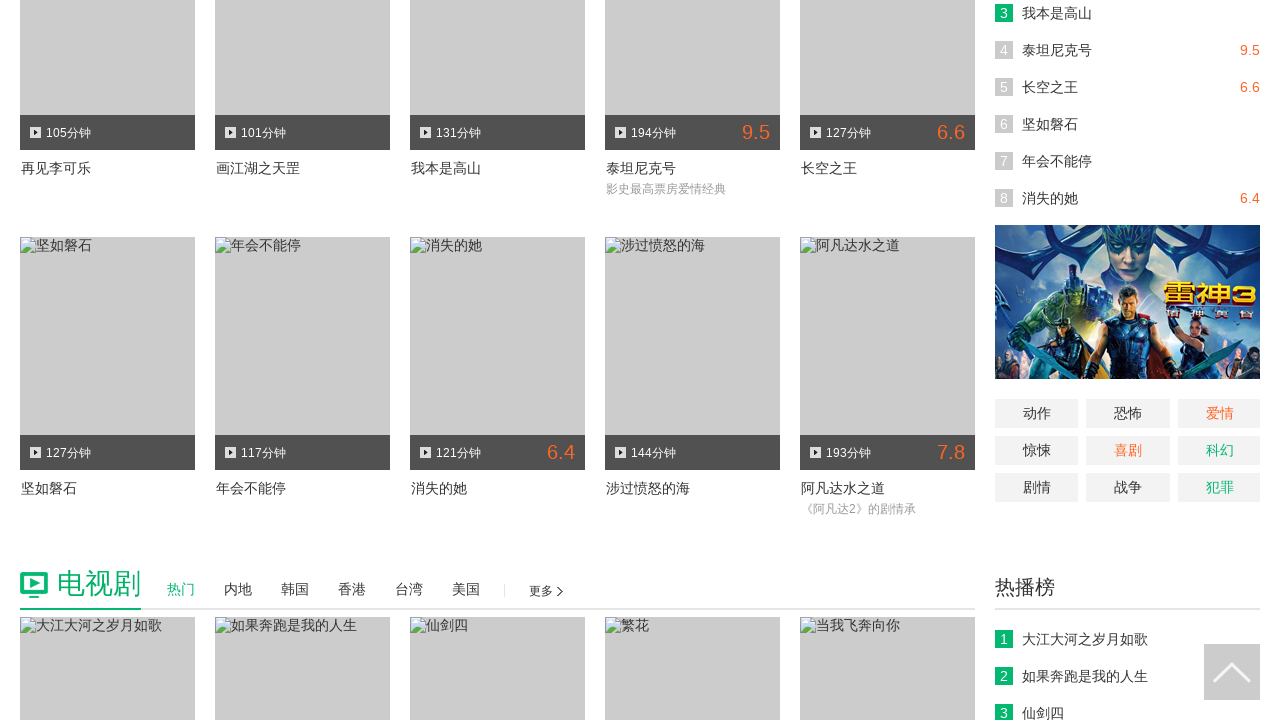